Searches for "stainless work table" and verifies search results are displayed

Starting URL: https://www.webstaurantstore.com/

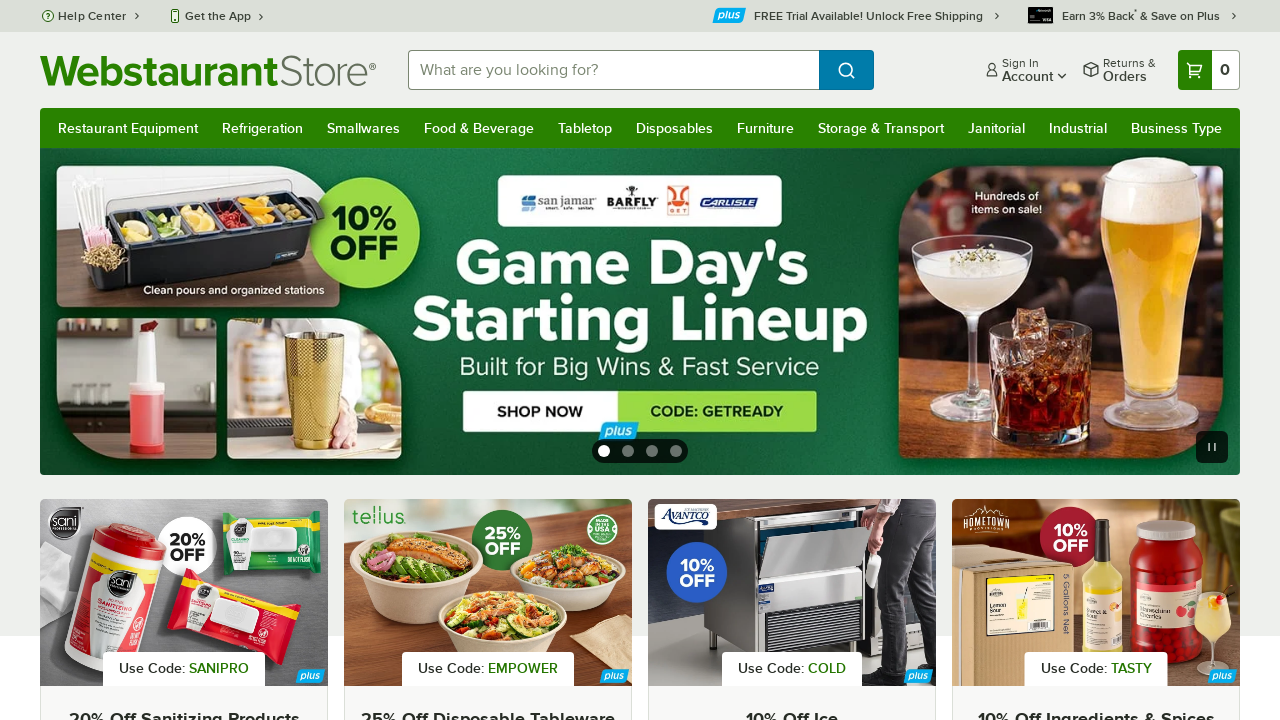

Filled search box with 'stainless work table' on #searchval
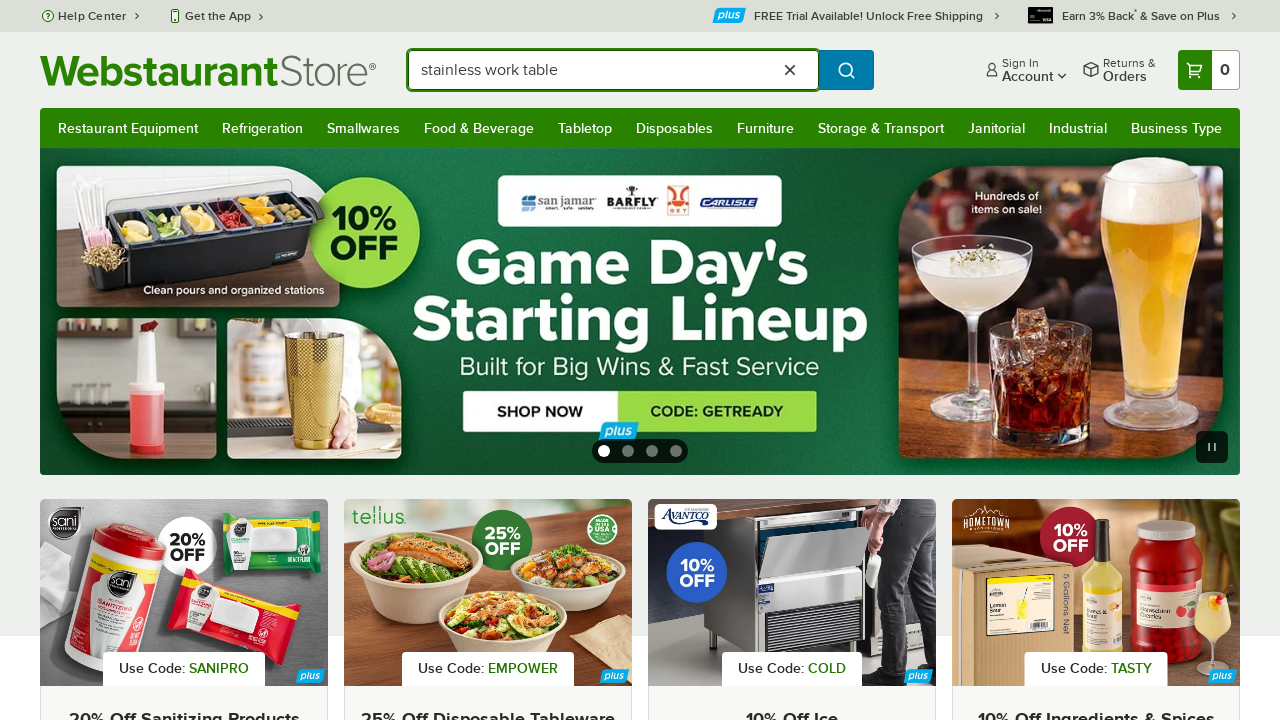

Pressed Enter to submit search on #searchval
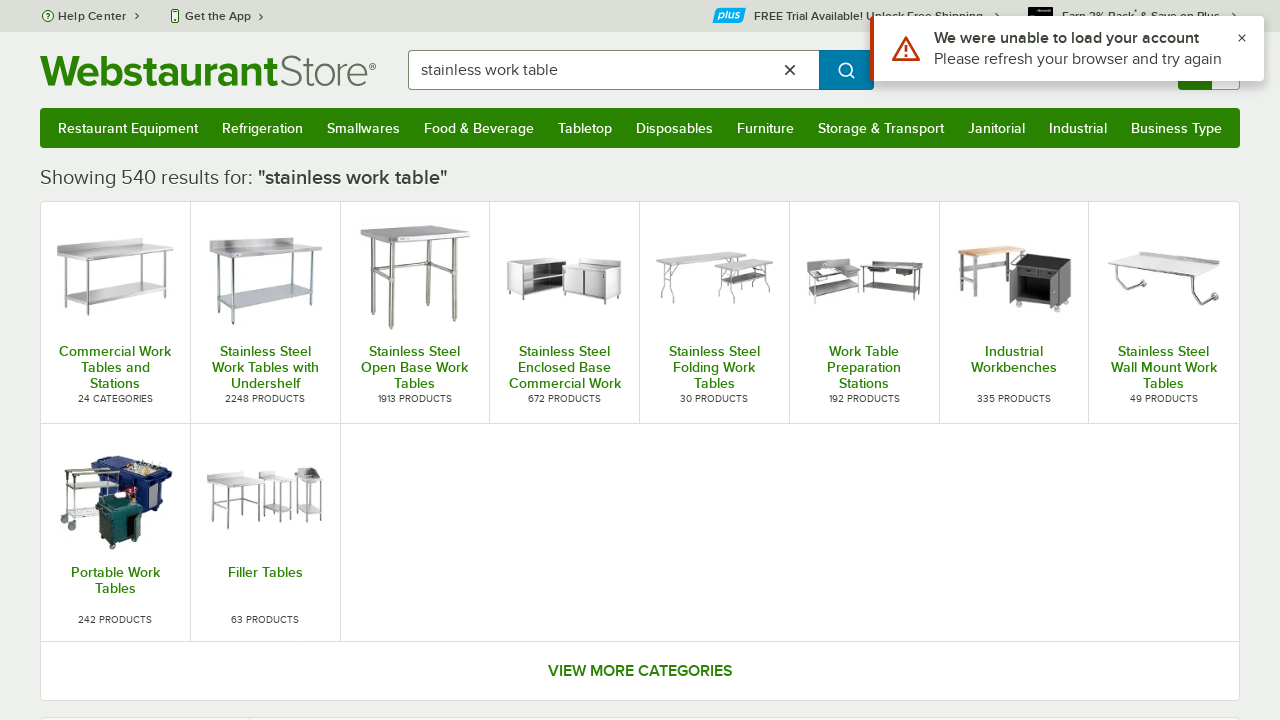

Search results displayed with 'stainless work table' heading
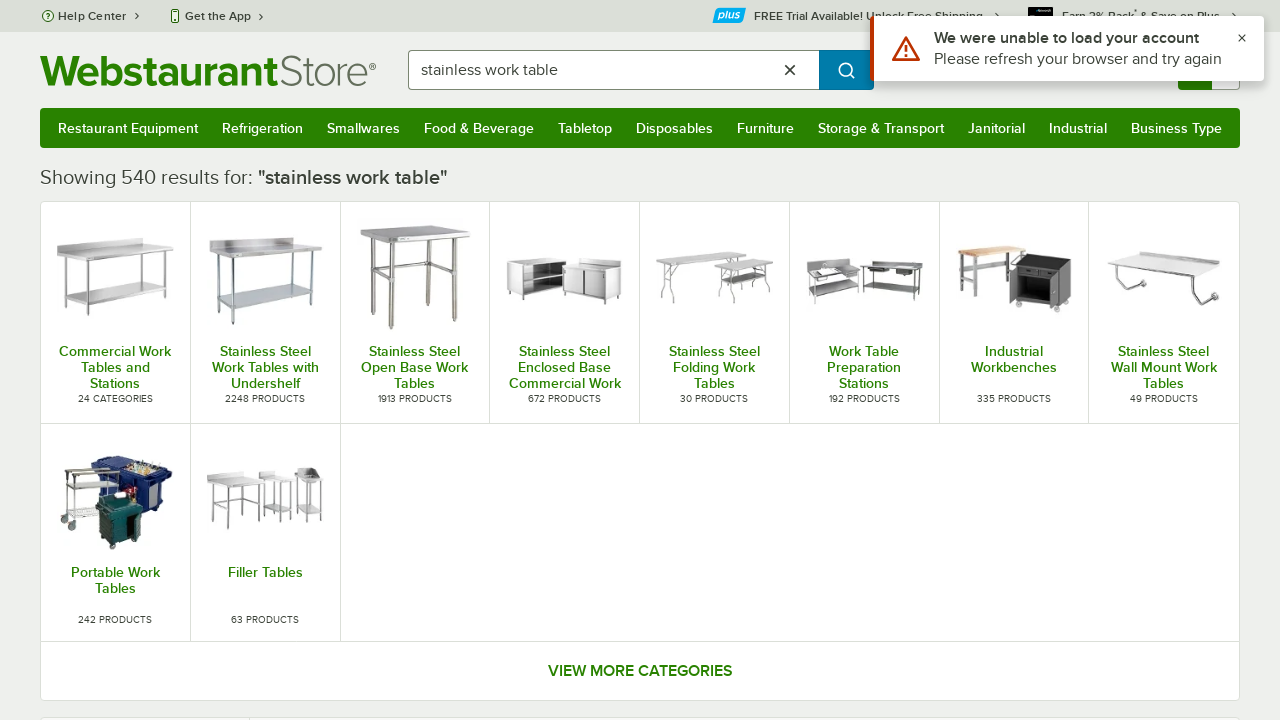

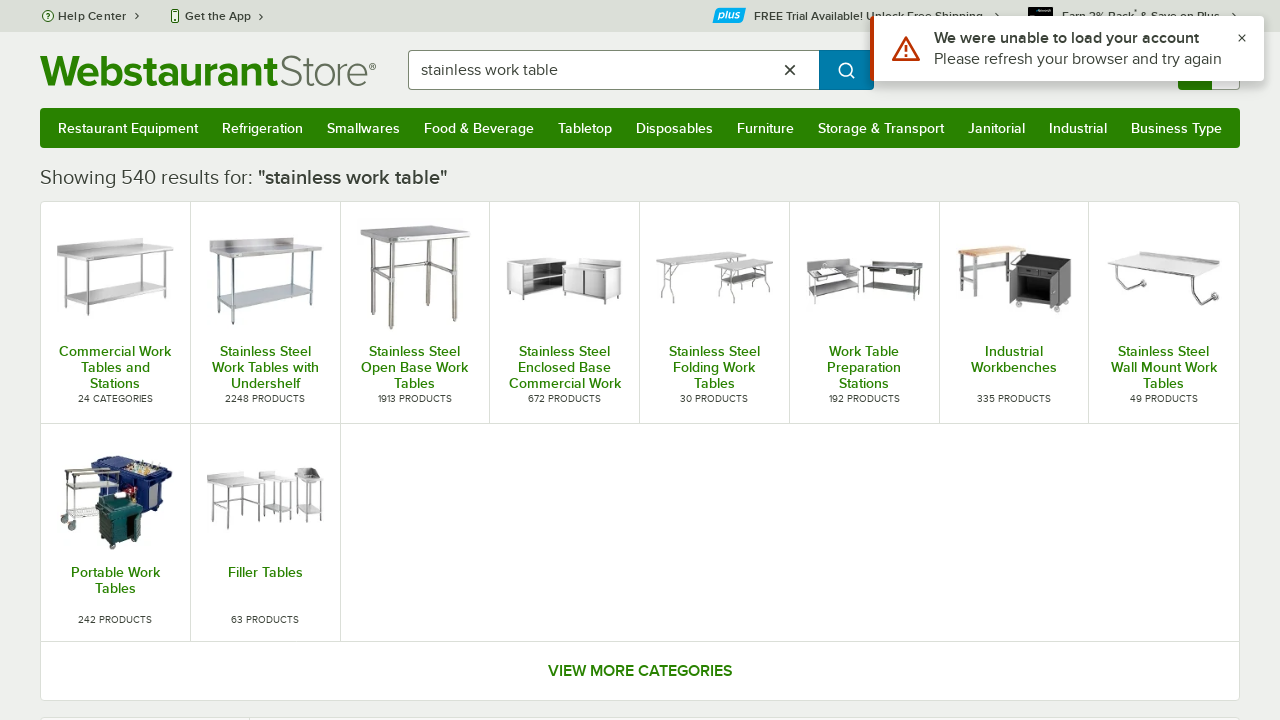